Tests the sorting functionality of a web table by clicking the sort icon and verifying that the first column becomes sorted in ascending order

Starting URL: https://rahulshettyacademy.com/seleniumPractise/#/offers

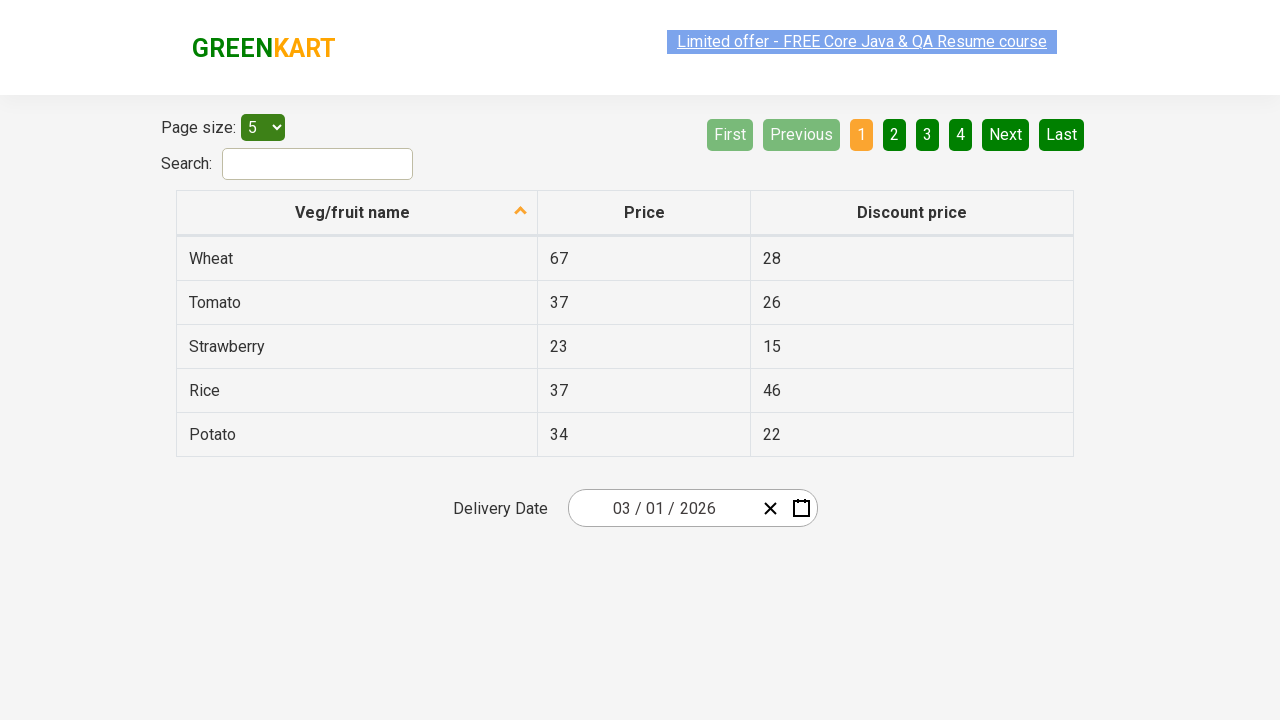

Navigated to web table practice page
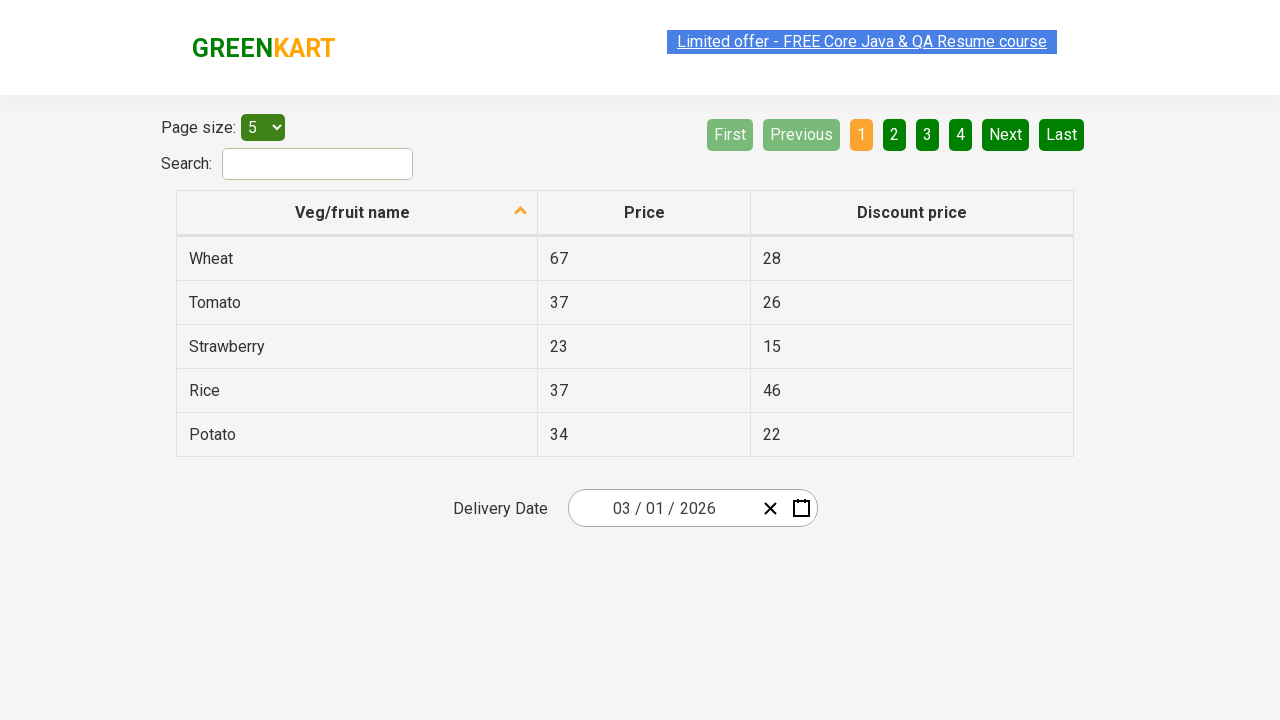

Clicked sort icon to sort table at (521, 212) on span.sort-icon.sort-descending
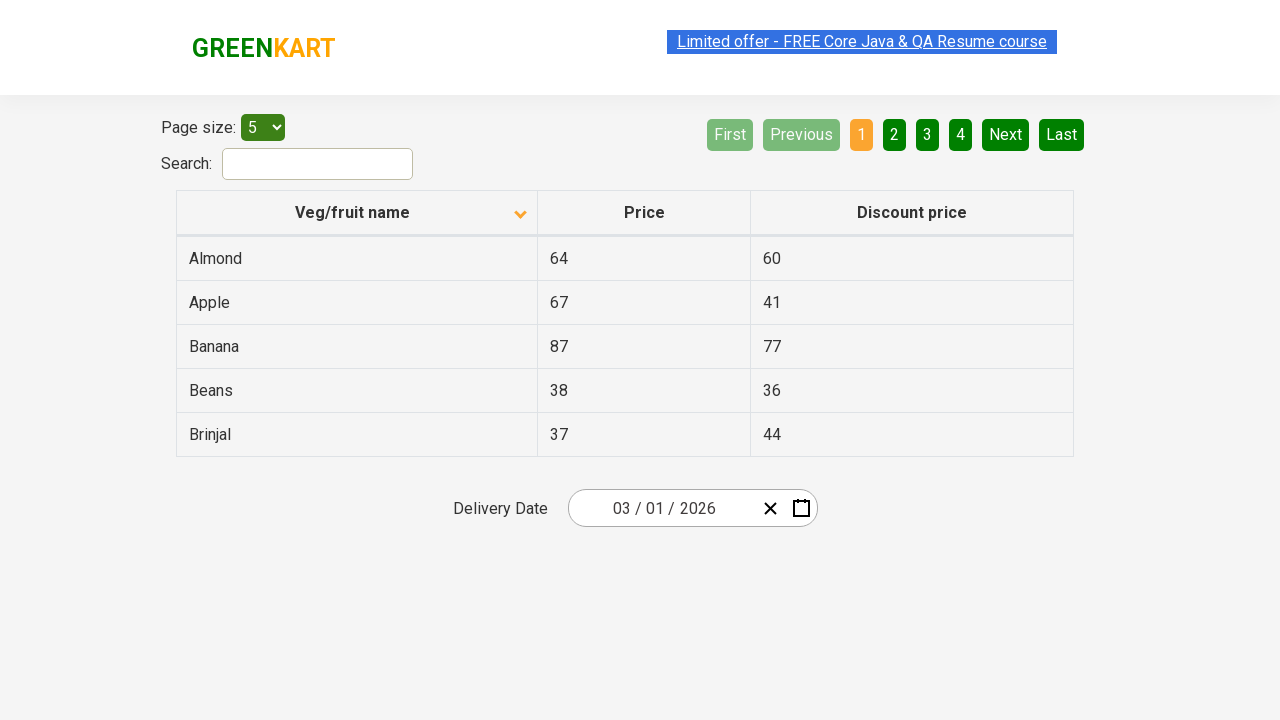

Table updated after sorting
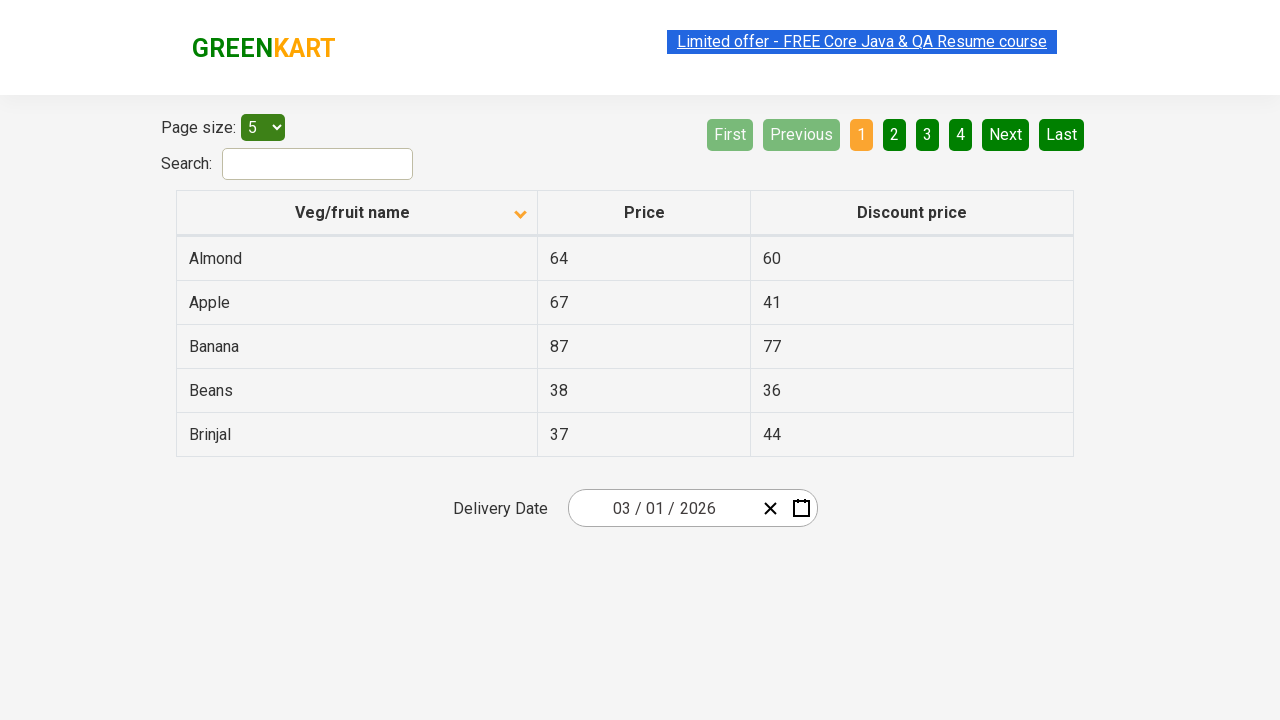

Retrieved all names from first column of table
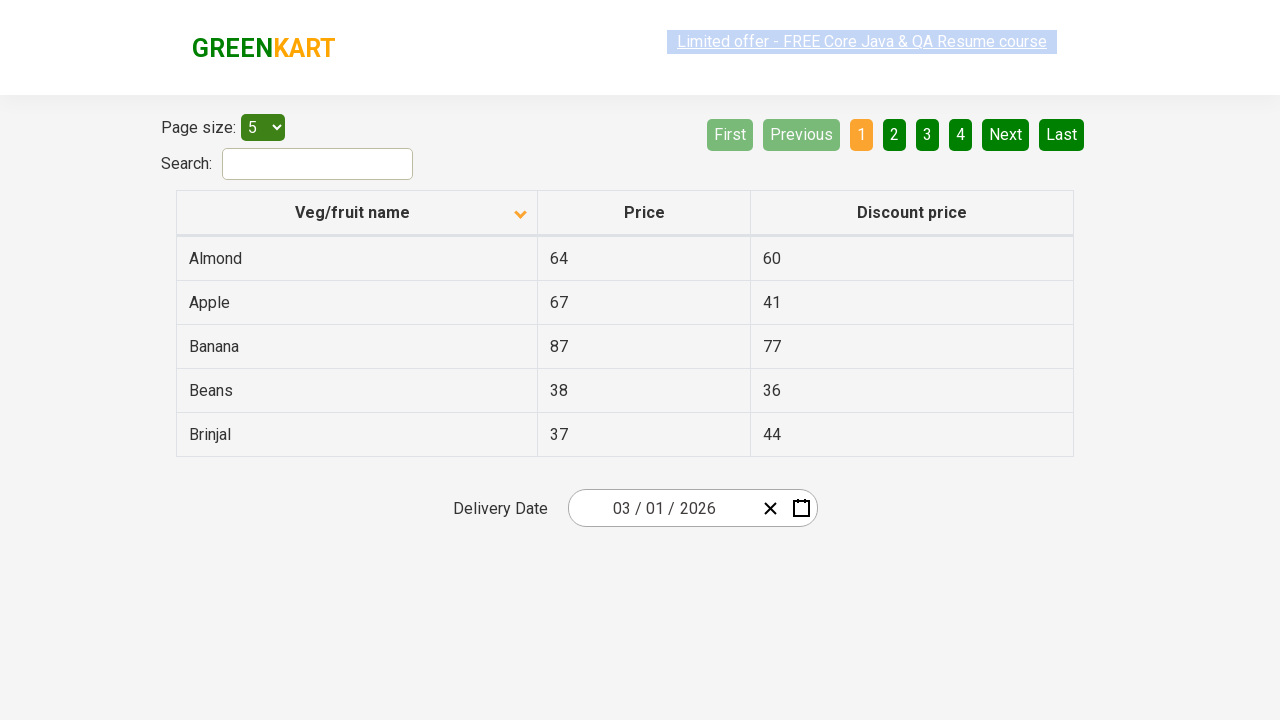

Verified that first column is sorted in ascending order
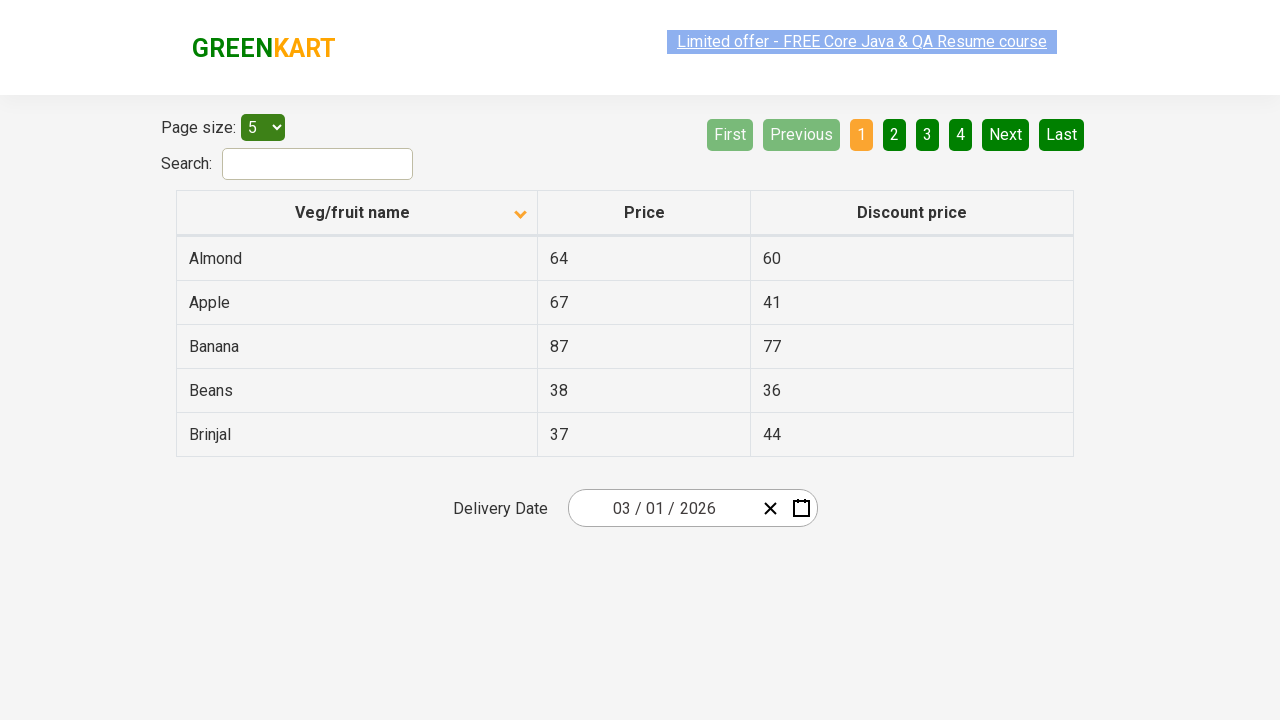

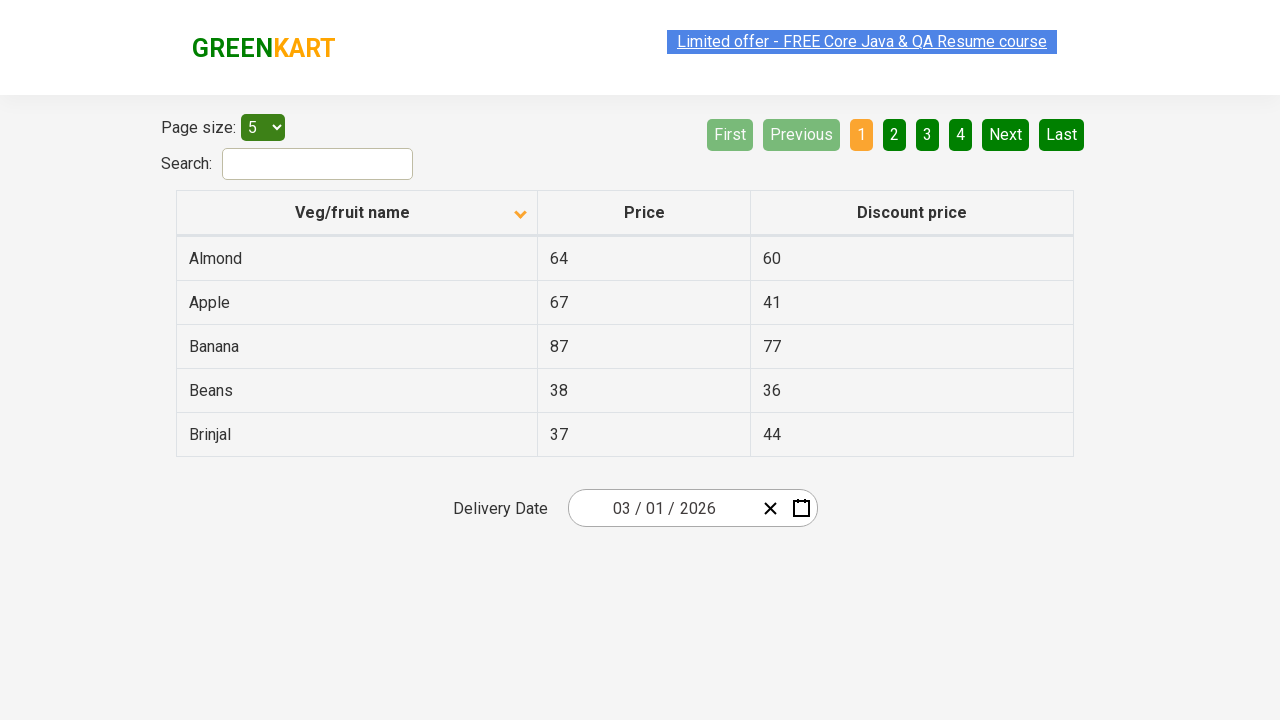